Tests the NFA BASIC individual search functionality by clicking the Individual tab, filling in first and last name fields, and submitting the search form to verify results load.

Starting URL: https://www.nfa.futures.org/BasicNet/#profile

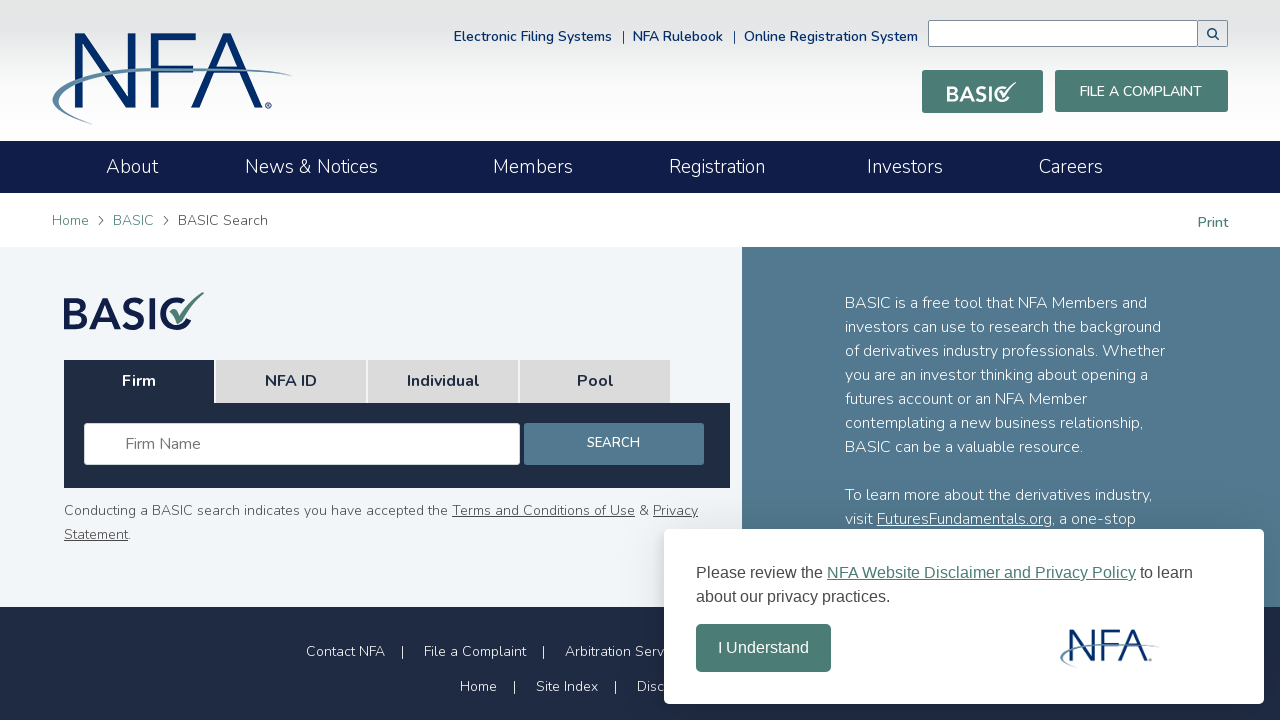

Page fully loaded (networkidle state)
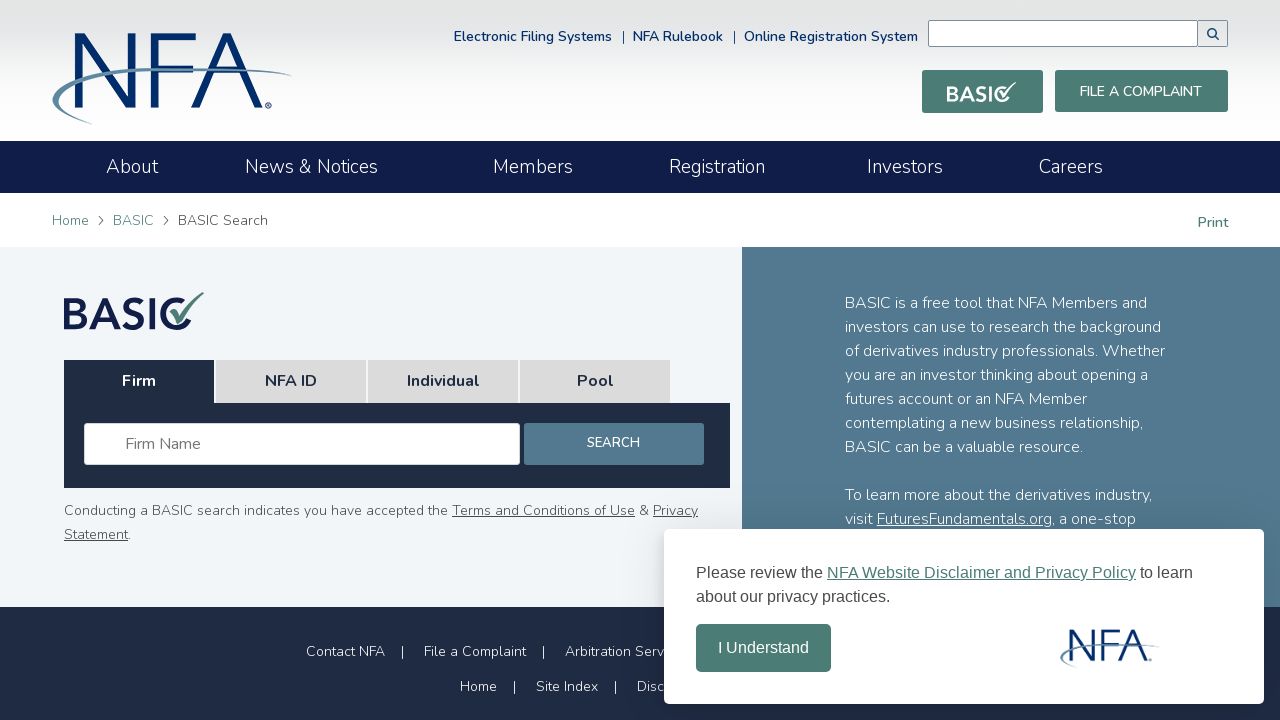

Individual tab is visible
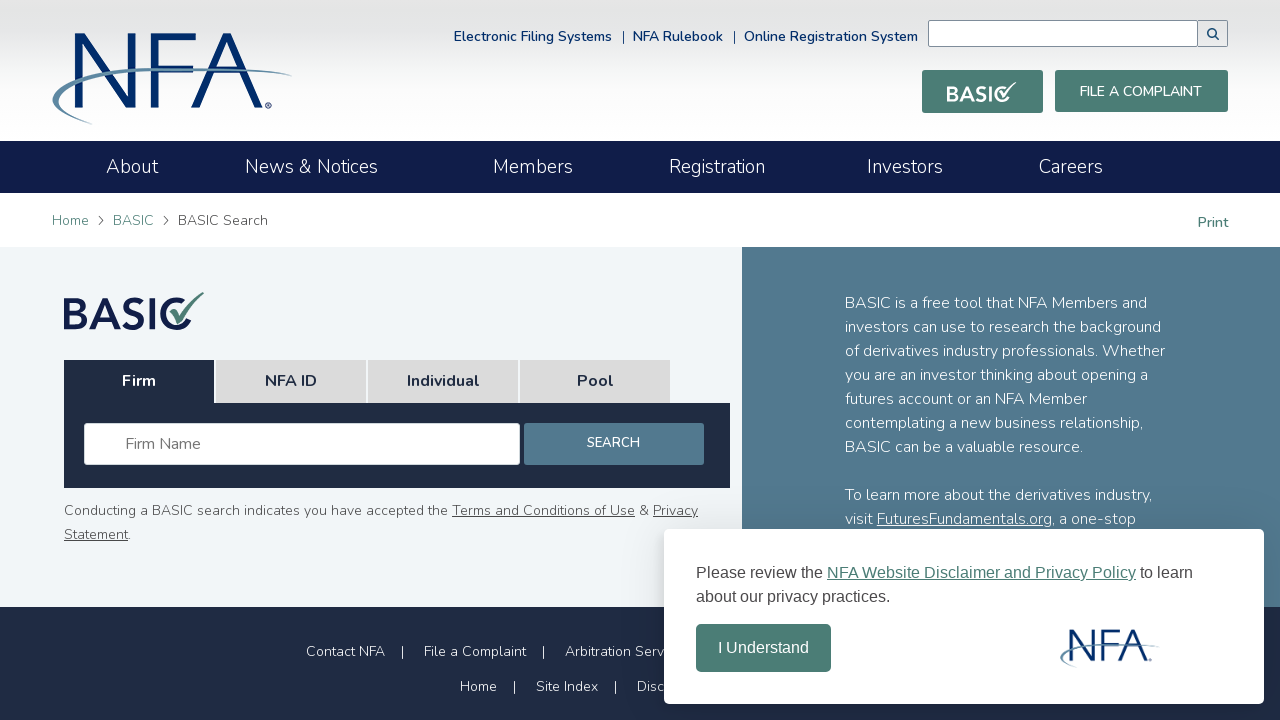

Clicked on Individual tab at (443, 382) on xpath=//ul[@id='landing_search_tabs']//a[contains(text(), 'Individual')]
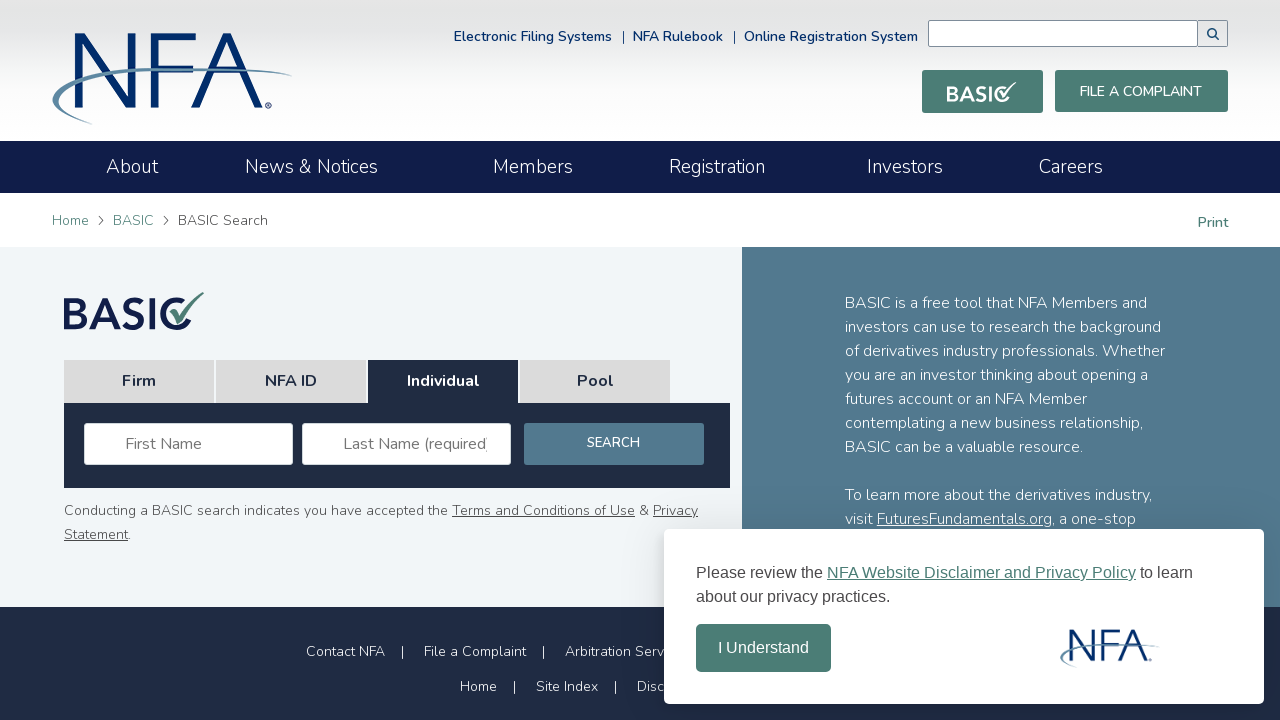

Waited 500ms for Individual tab content to load
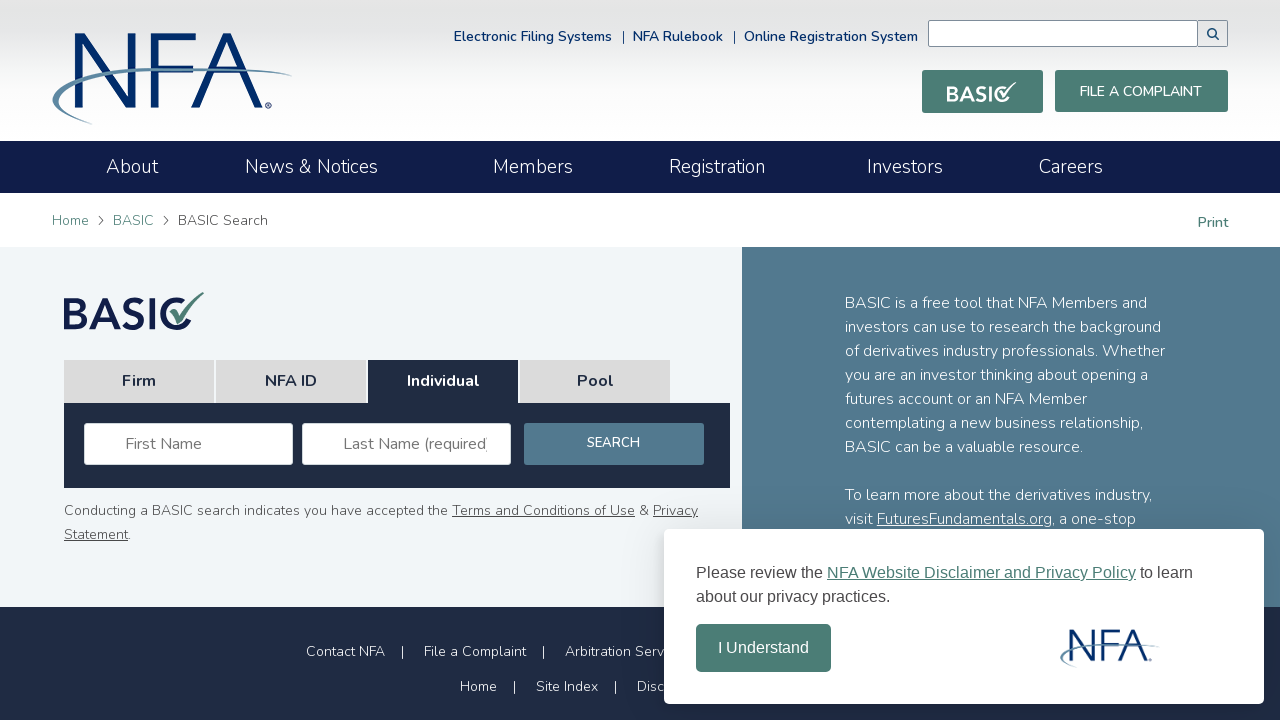

First name input field is visible
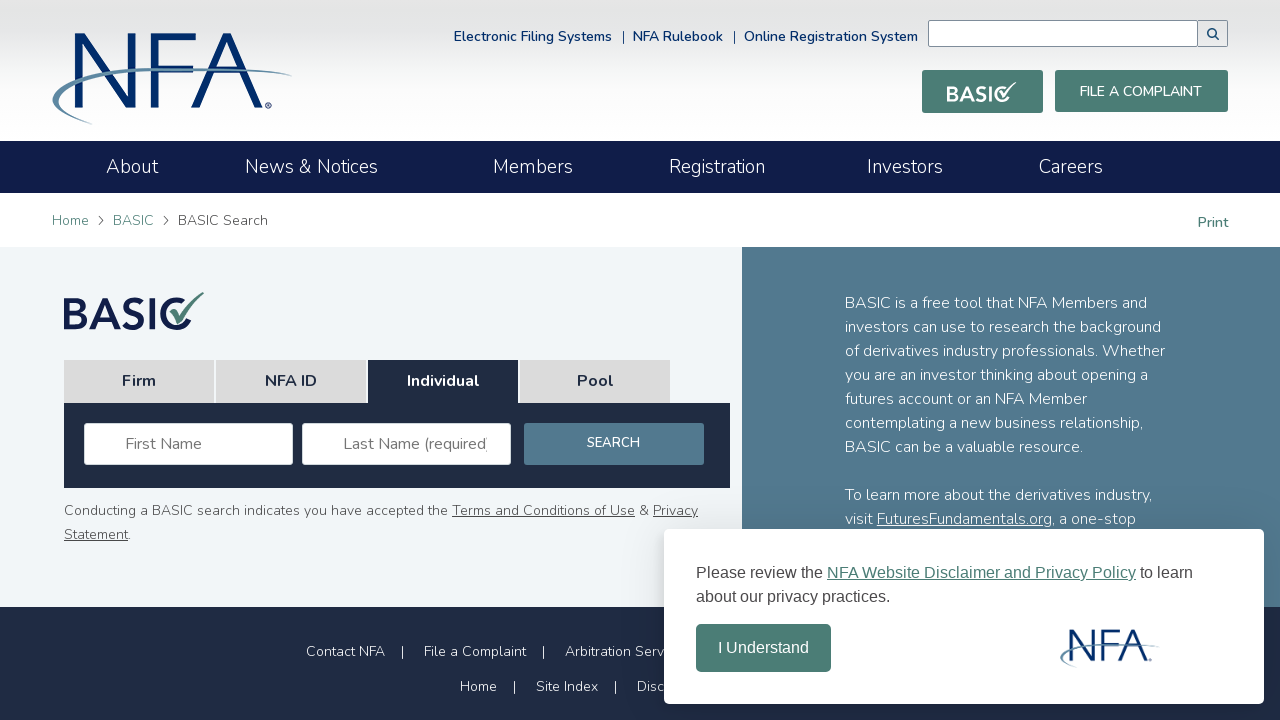

Filled first name field with 'Michael' on #fname_in_lsearch_tabs
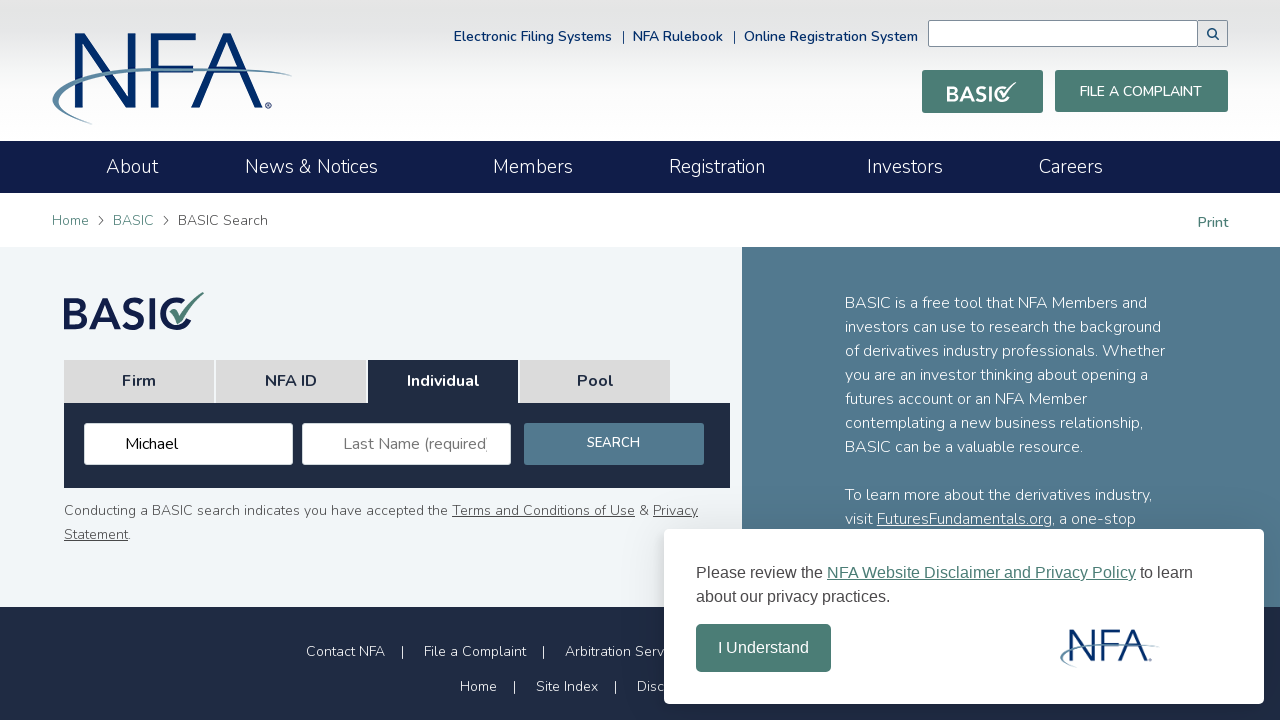

Last name input field is visible
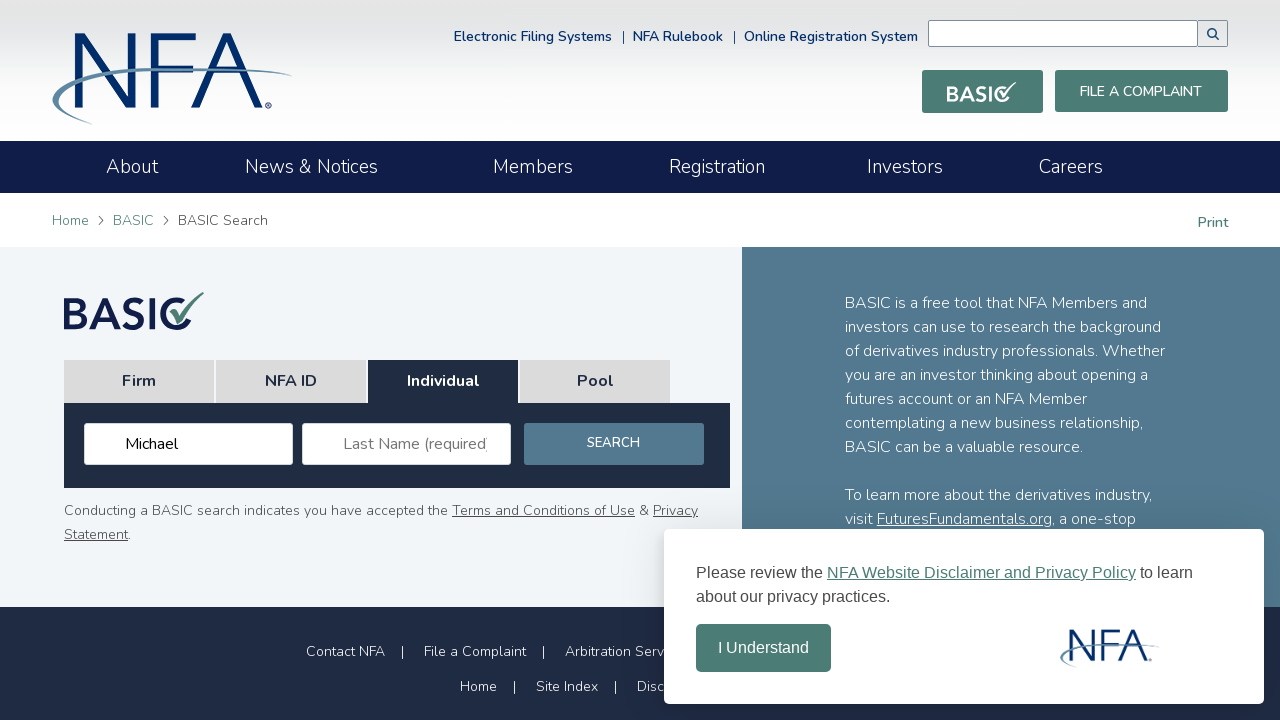

Filled last name field with 'Johnson' on xpath=//div[@id='individual']//input[@placeholder='Last Name (required)']
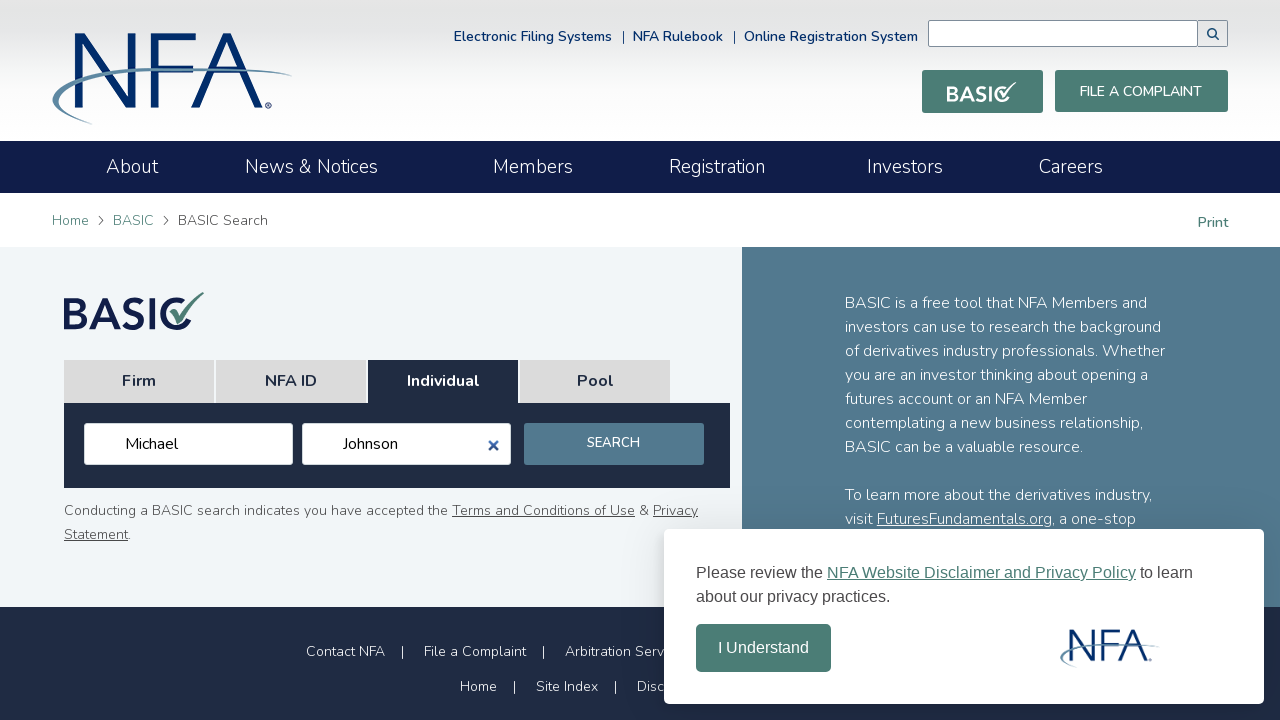

Search button is visible
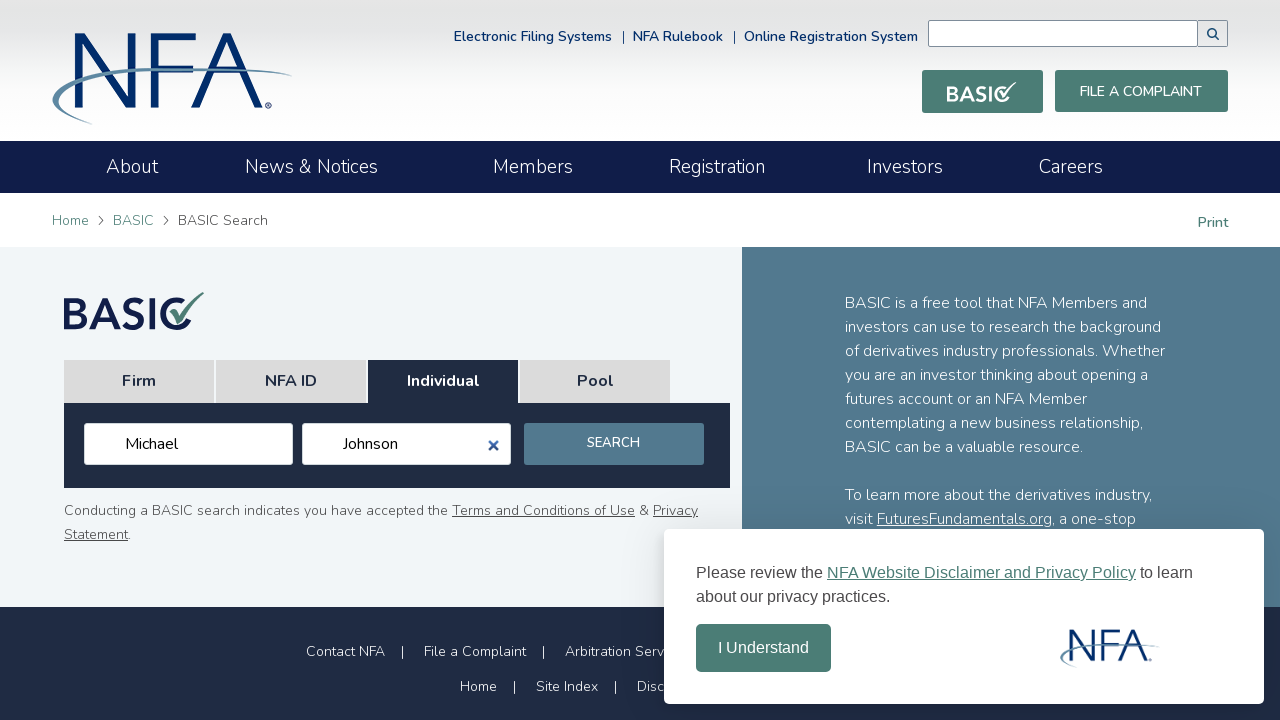

Clicked Search button to submit individual search form at (614, 444) on xpath=//div[@id='individual']//button[contains(text(), 'Search')]
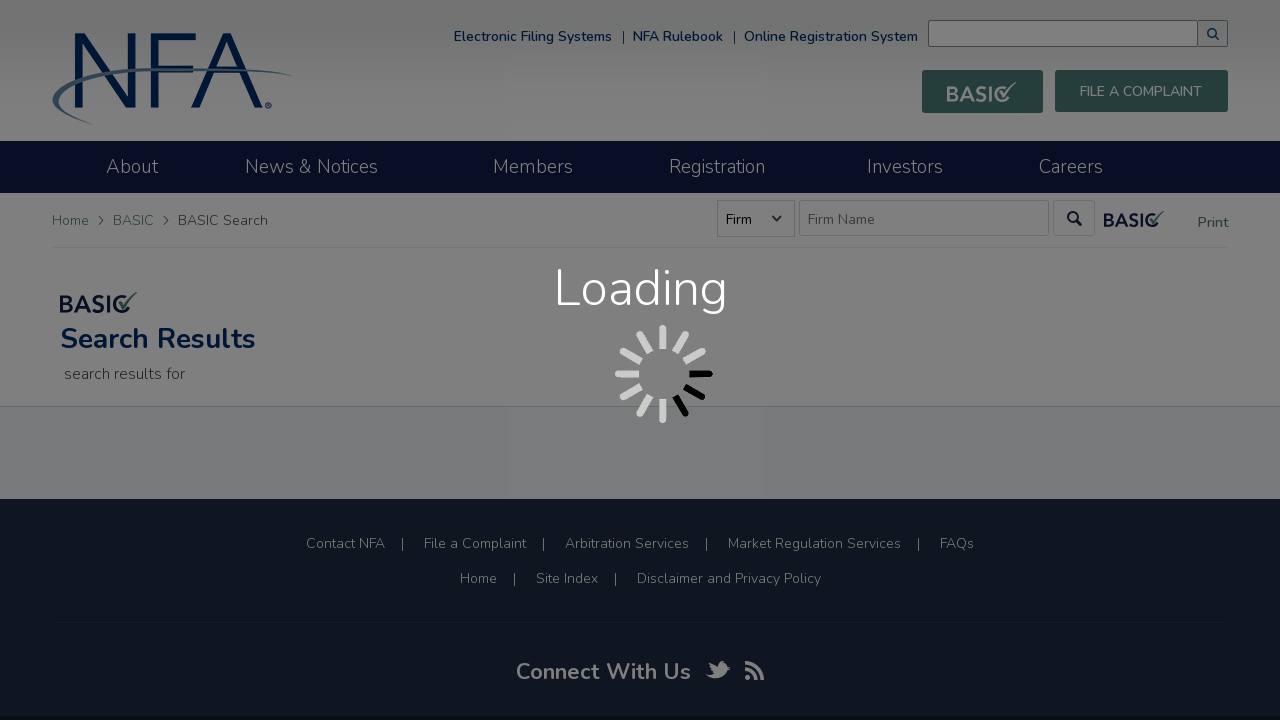

Search results loaded (table or no results message appeared)
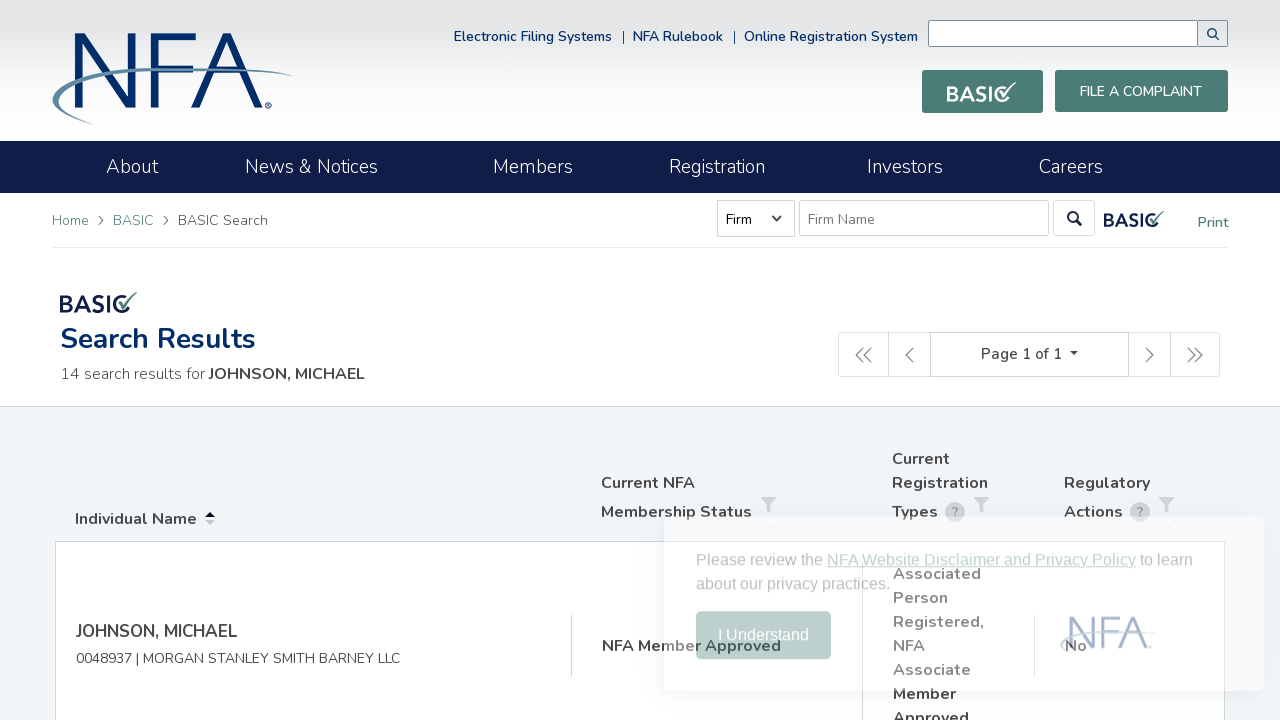

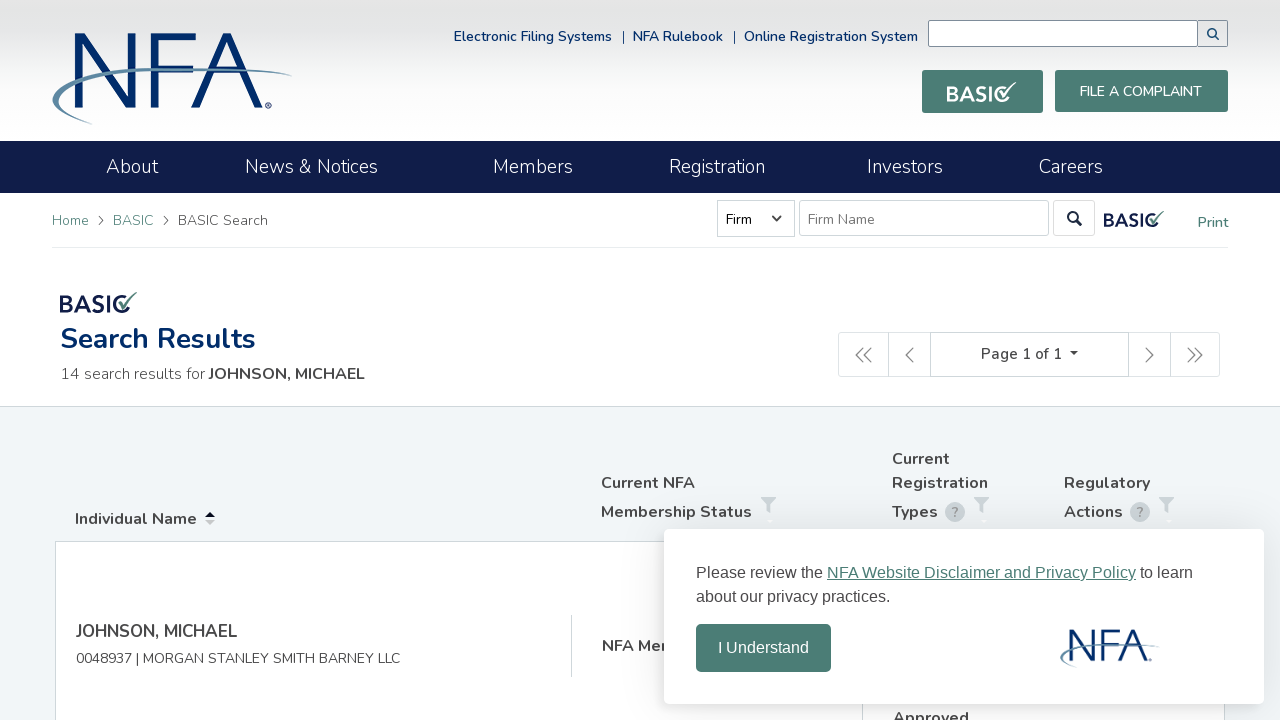